Tests multi-window handling by opening a new tab, switching to it, clicking a link, then switching back to the main page and opening another new window.

Starting URL: https://skpatro.github.io/demo/links/

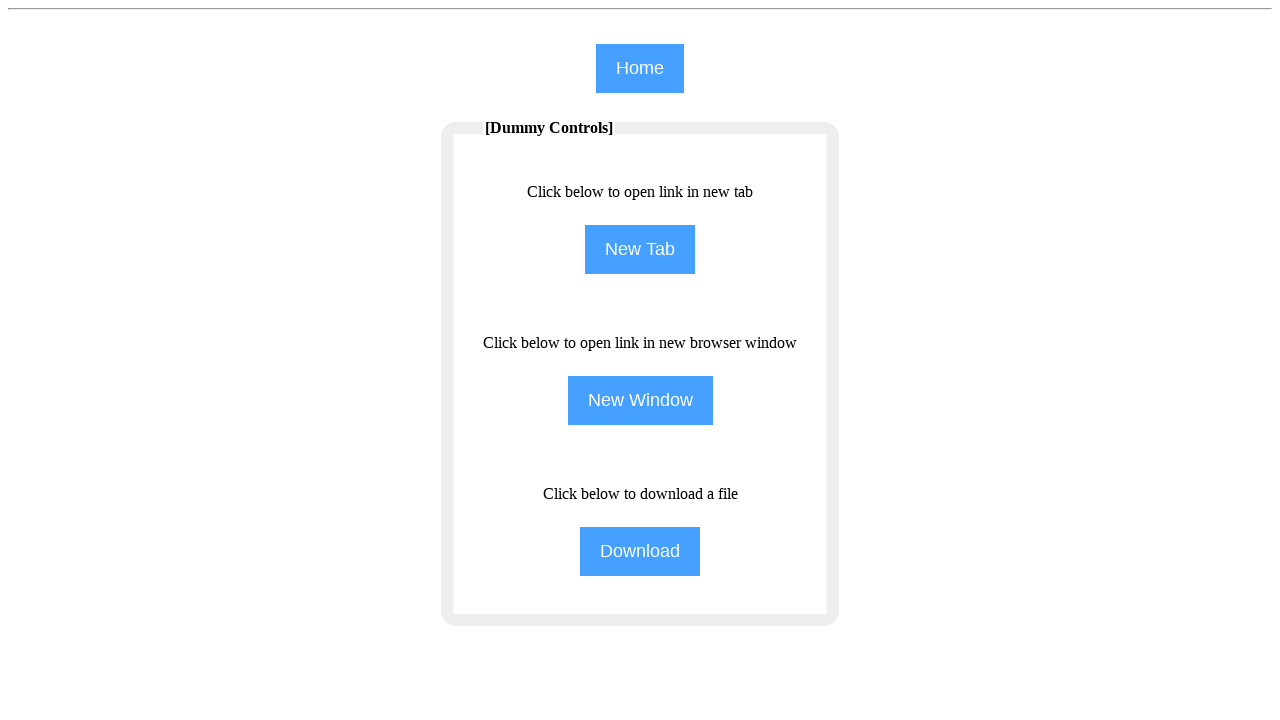

Clicked 'NewTab' button to open a new tab at (640, 250) on (//input[@type='button'])[2]
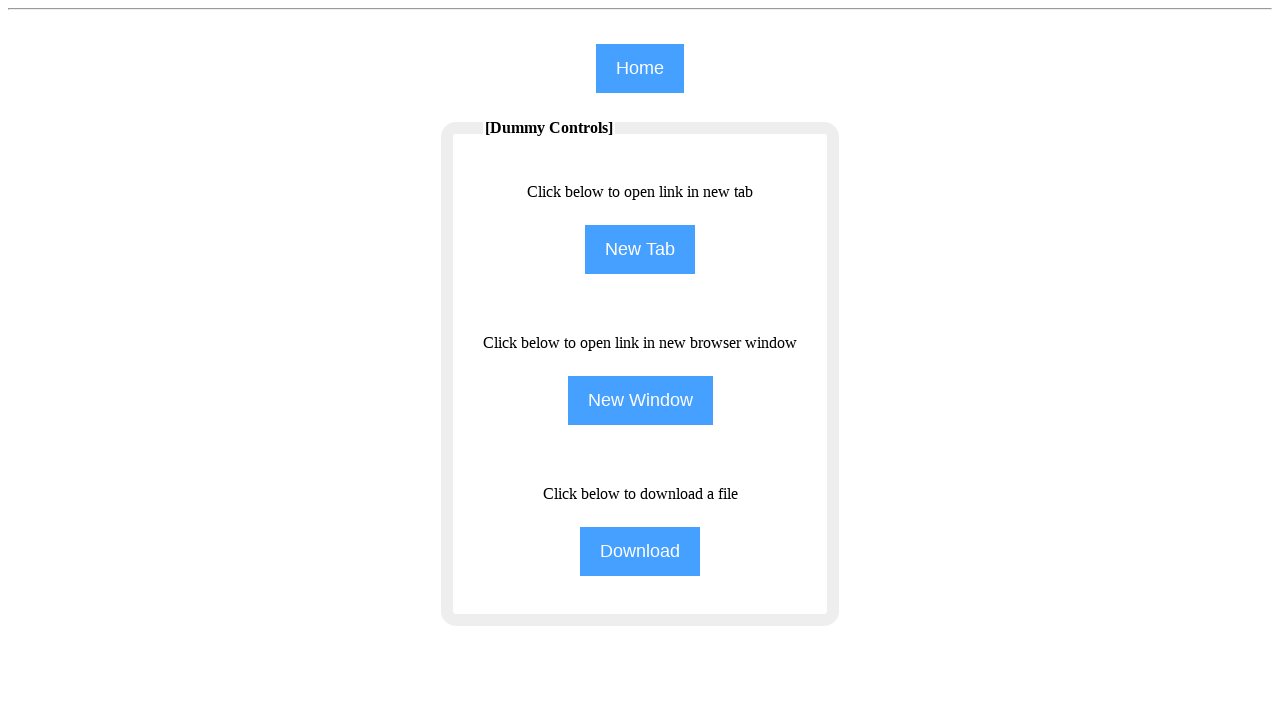

Captured the new child page/tab
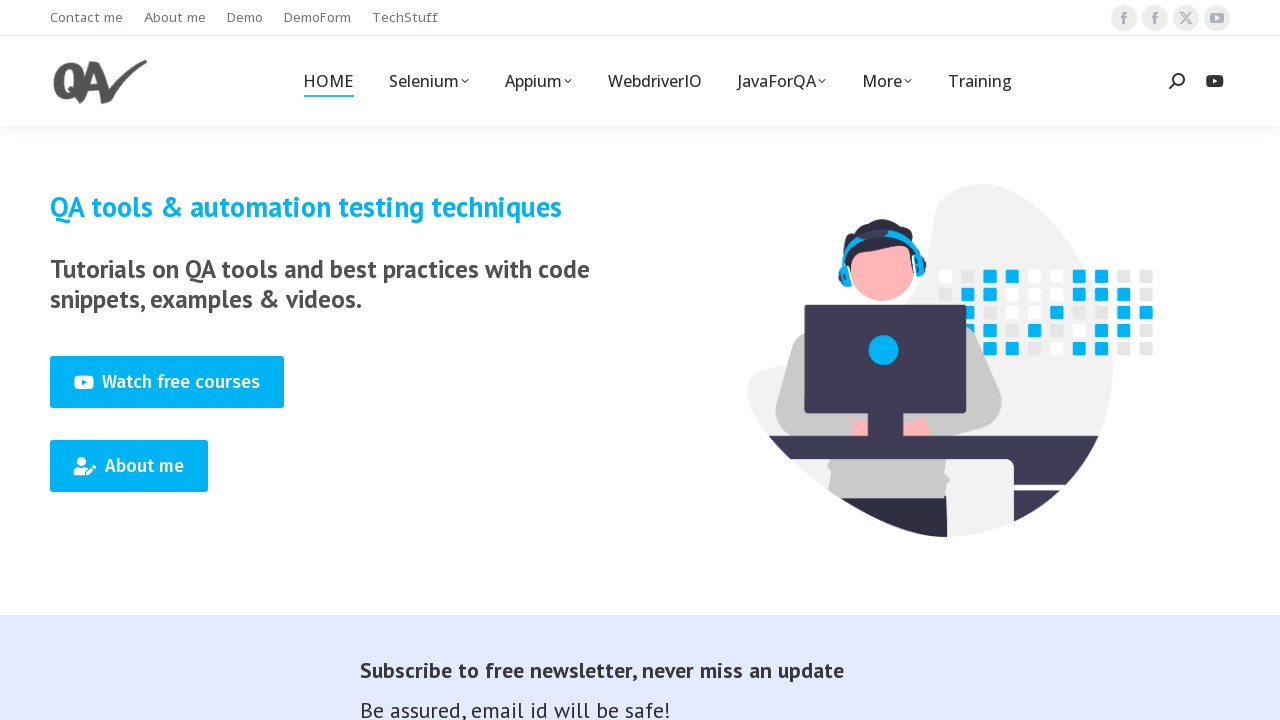

Child page loaded successfully
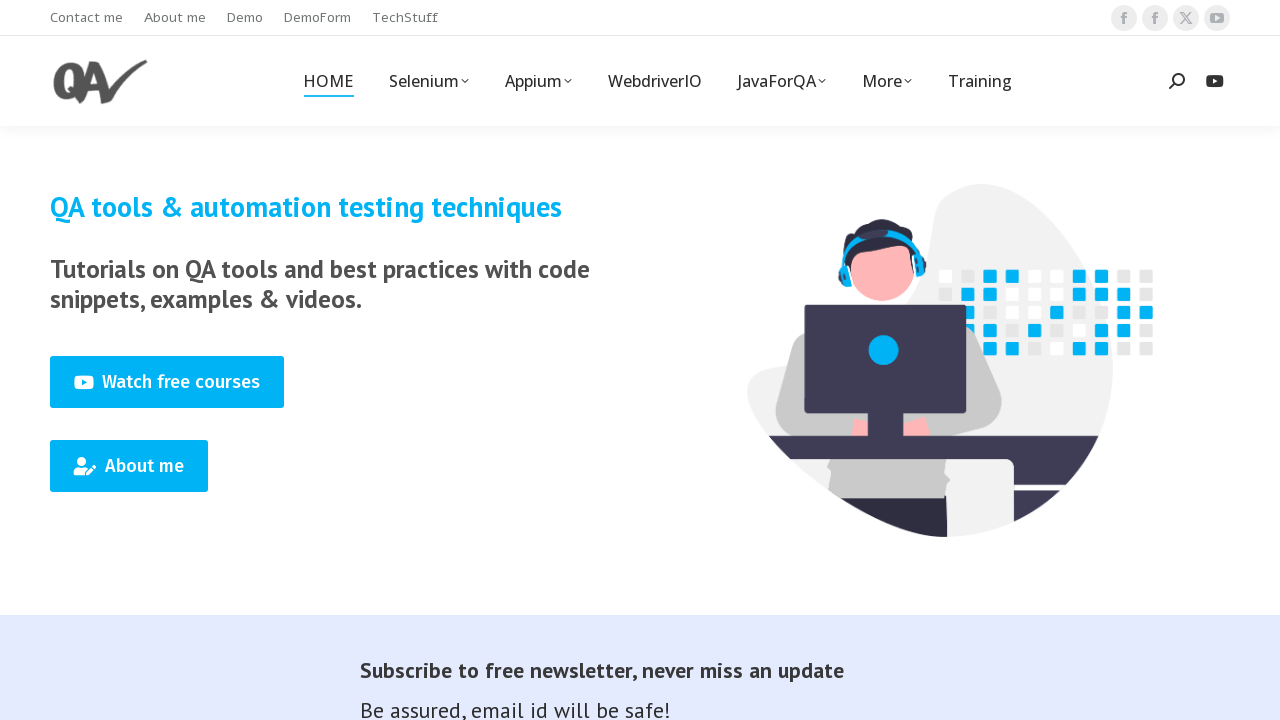

Clicked 'Training' link in the child window at (980, 81) on (//span[text()='Training'])[1]
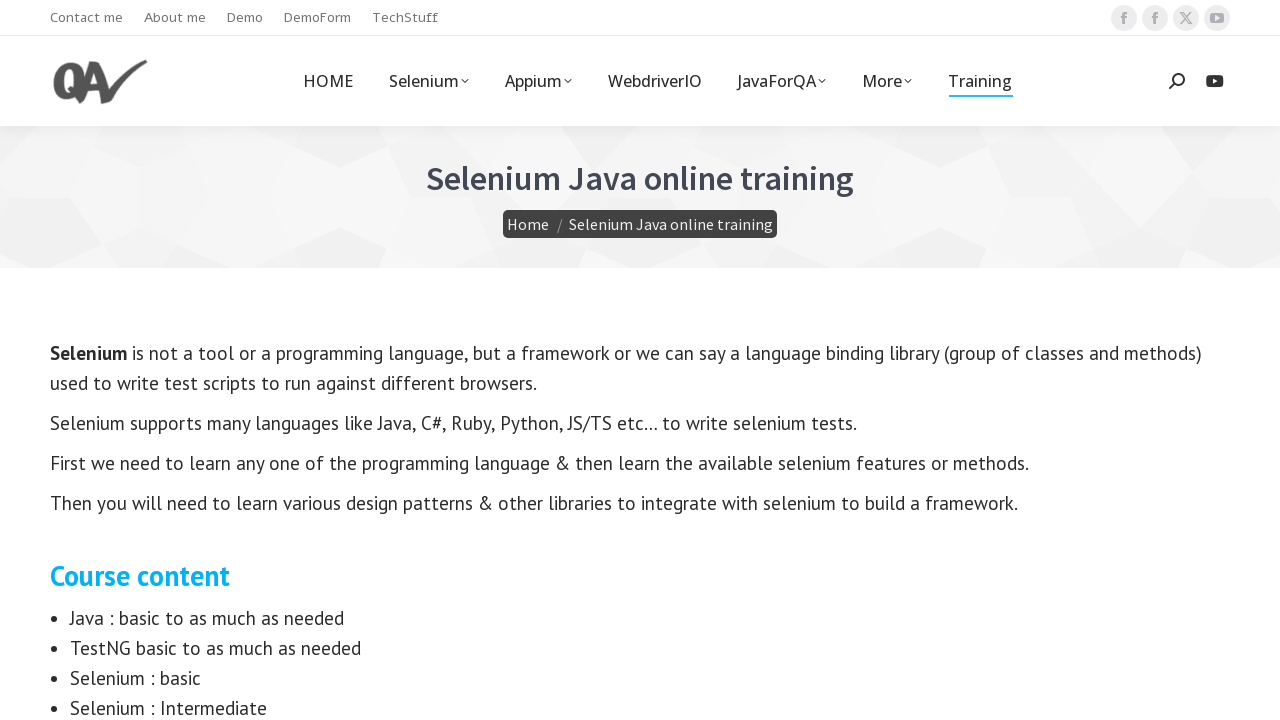

Child page navigation completed
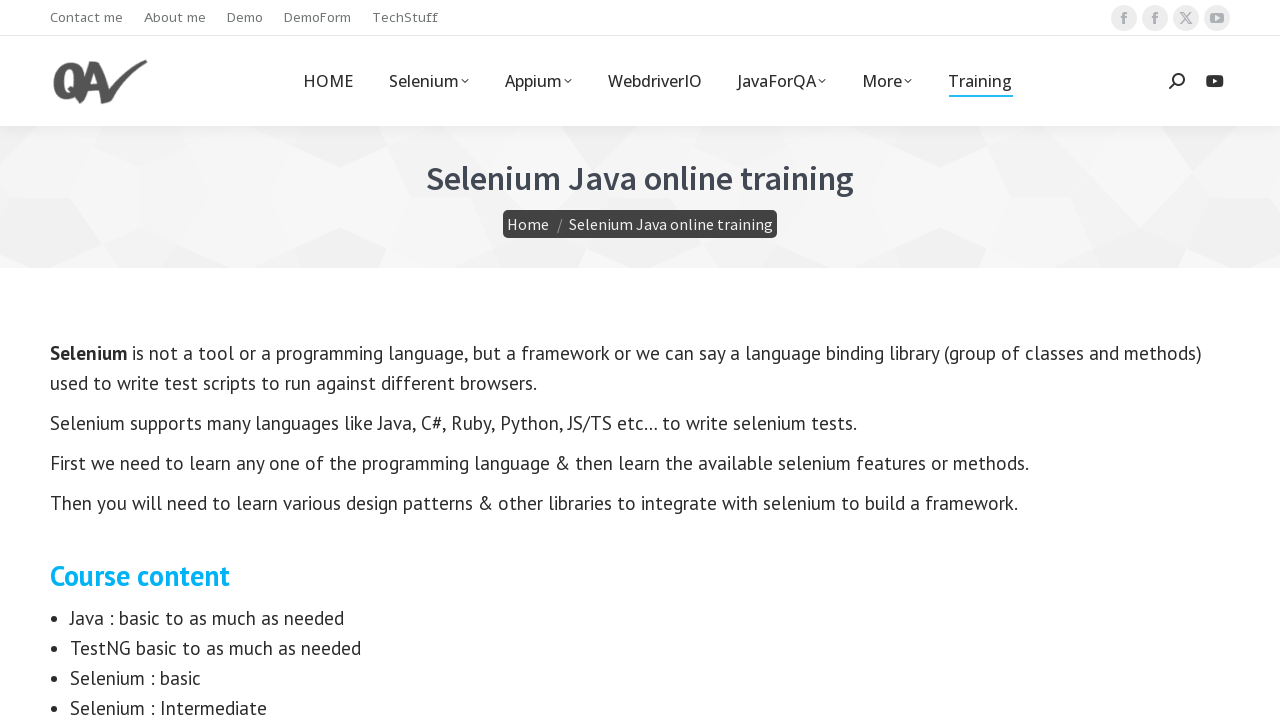

Switched back to main page and brought it to front
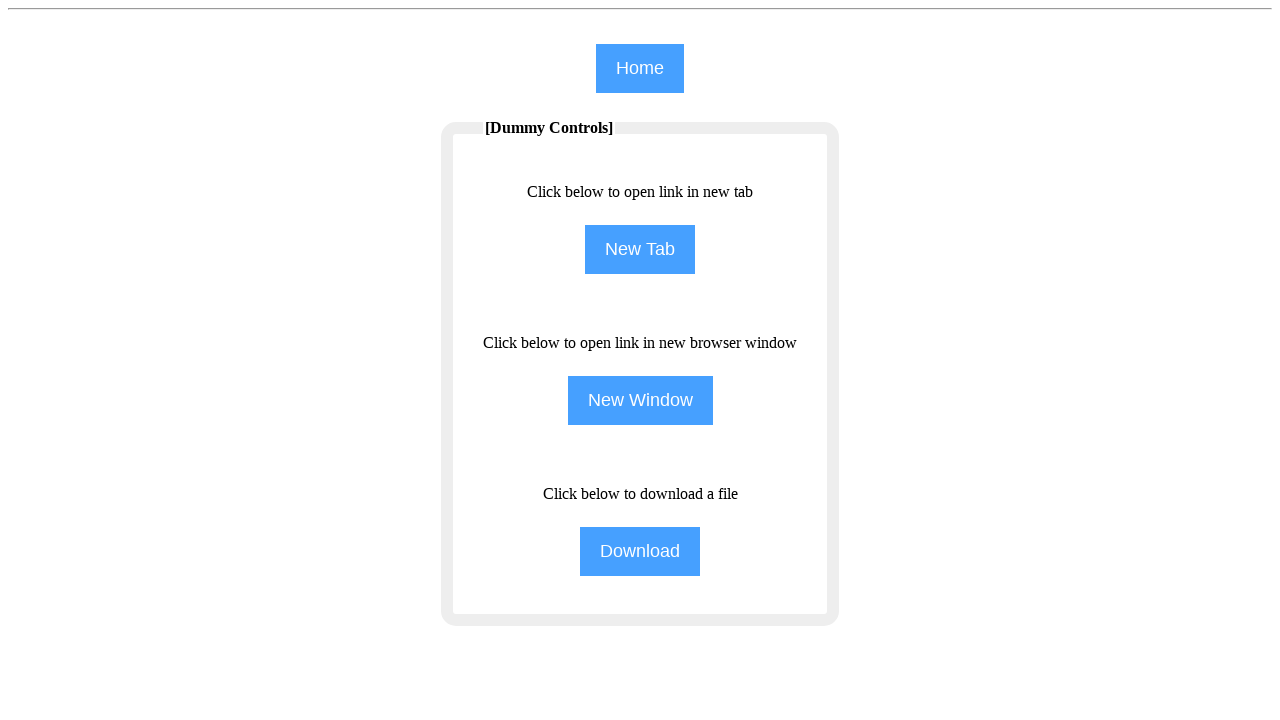

Waited for main page to become fully active
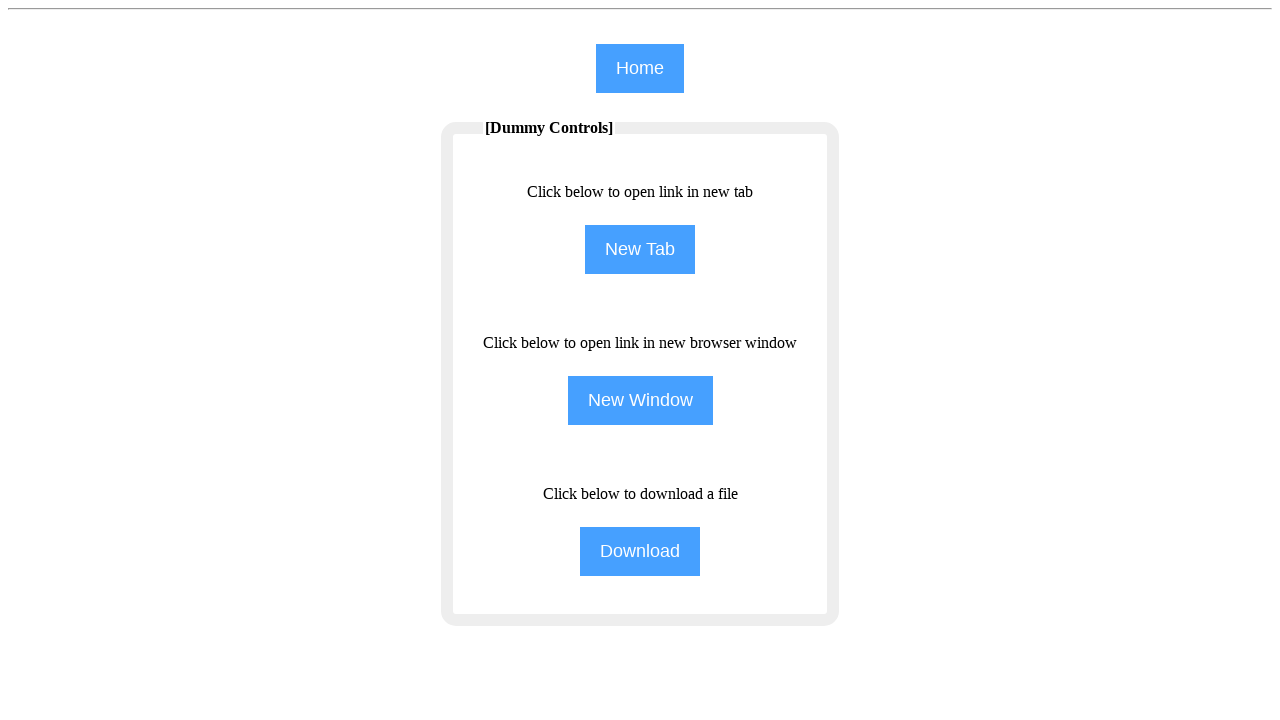

Clicked 'NewWindow' button to open a new window from main page at (640, 400) on (//input[@type='button'])[3]
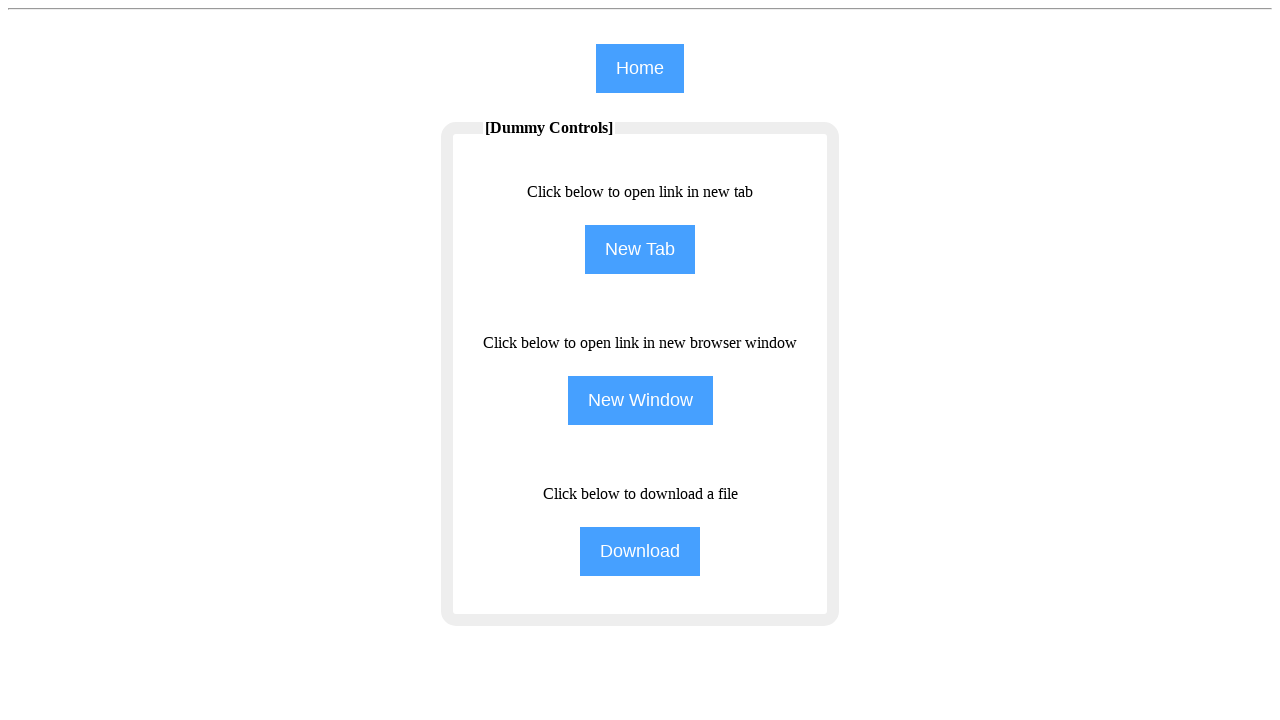

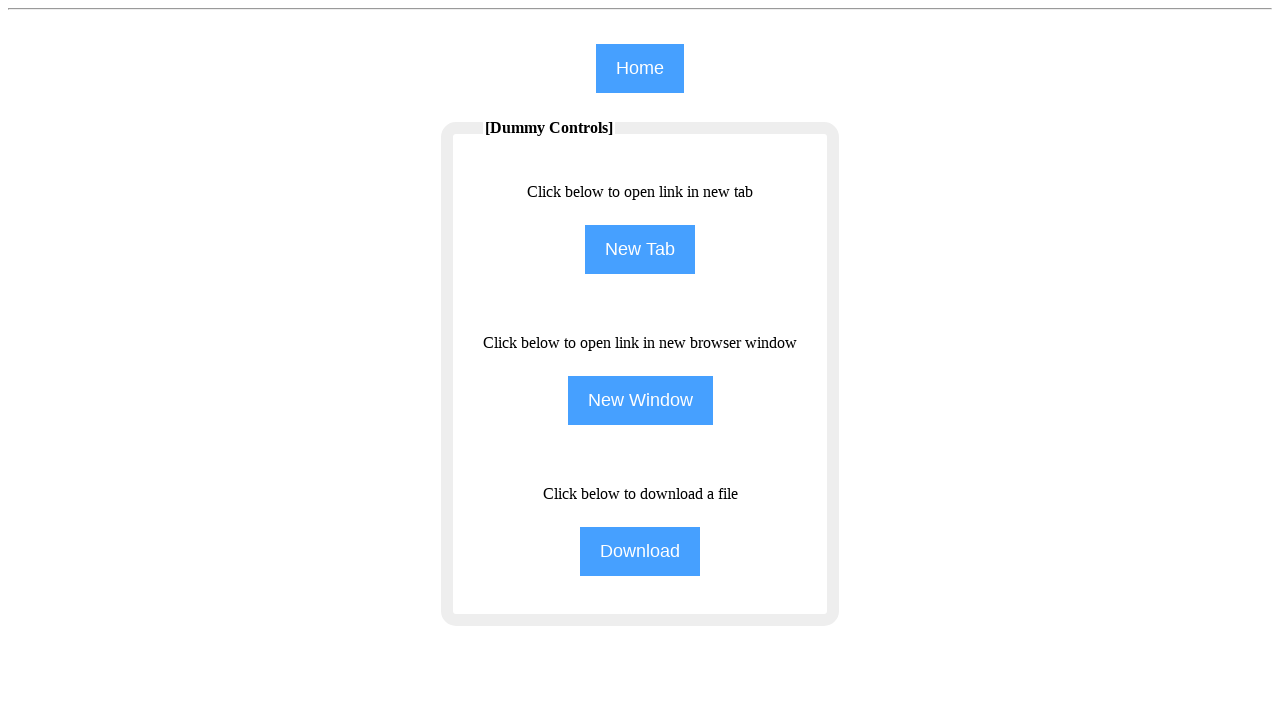